Tests mouse hover functionality by scrolling to a hover element, hovering over it to reveal a dropdown menu, and clicking on one of the revealed options.

Starting URL: https://rahulshettyacademy.com/AutomationPractice

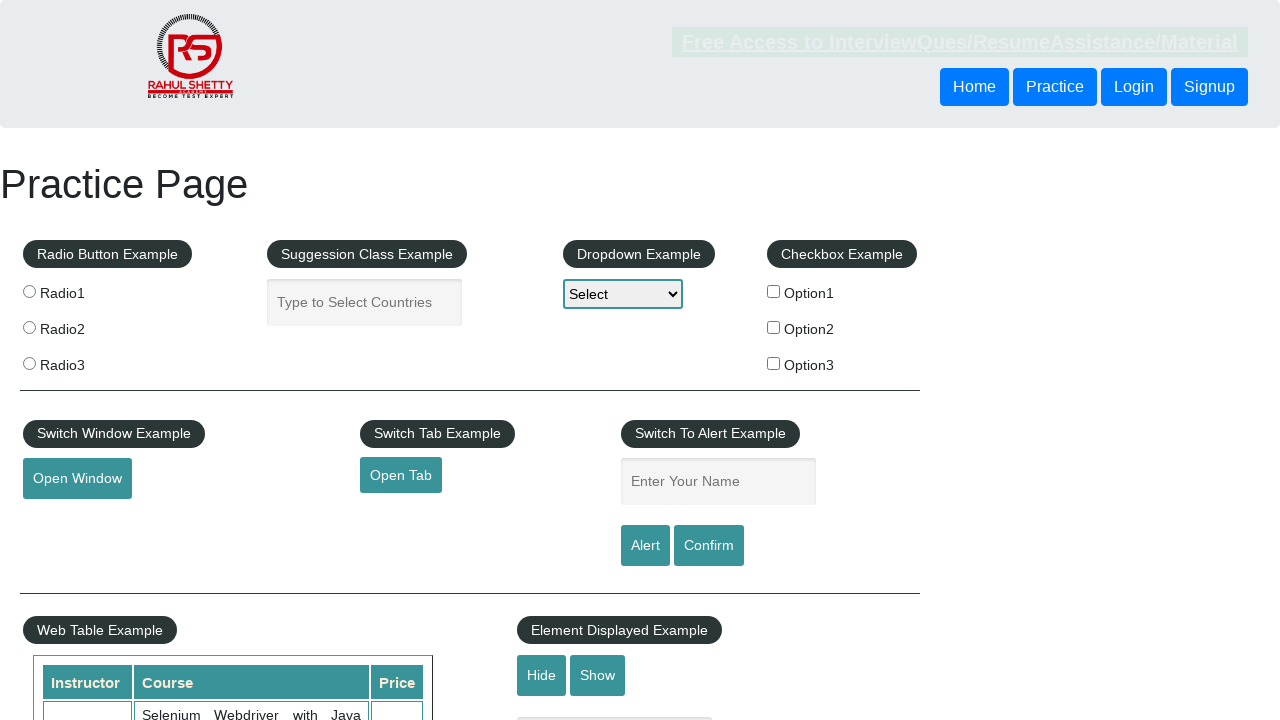

Scrolled down to mouse hover element
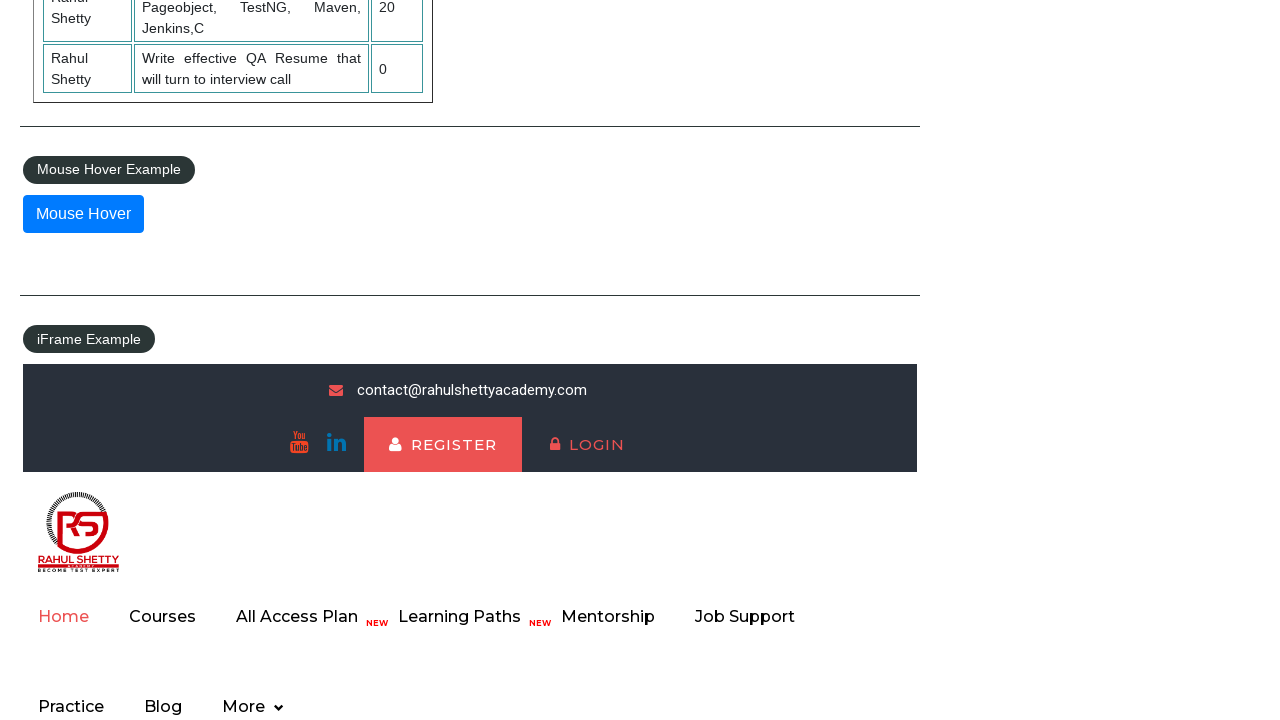

Hovered over mouse hover element to reveal dropdown menu at (83, 214) on #mousehover
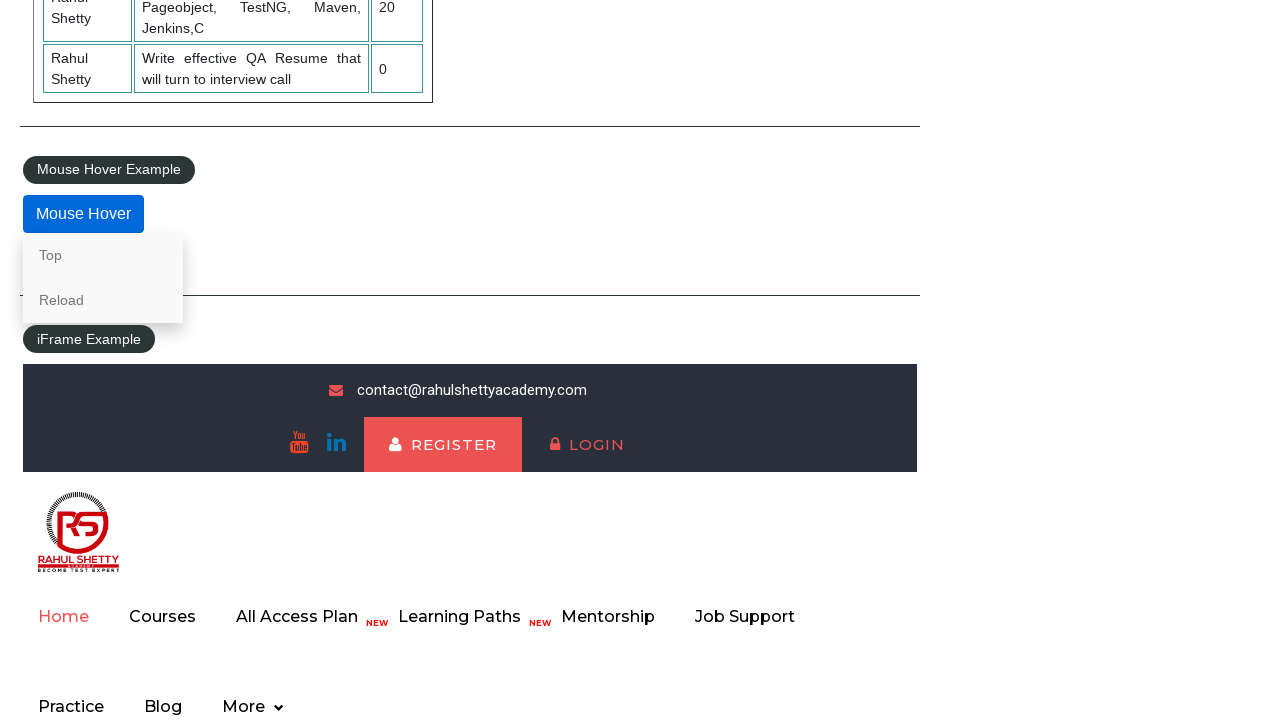

Clicked on second option (Reload) in hover menu at (103, 300) on xpath=//div[@class='mouse-hover-content']/a[2]
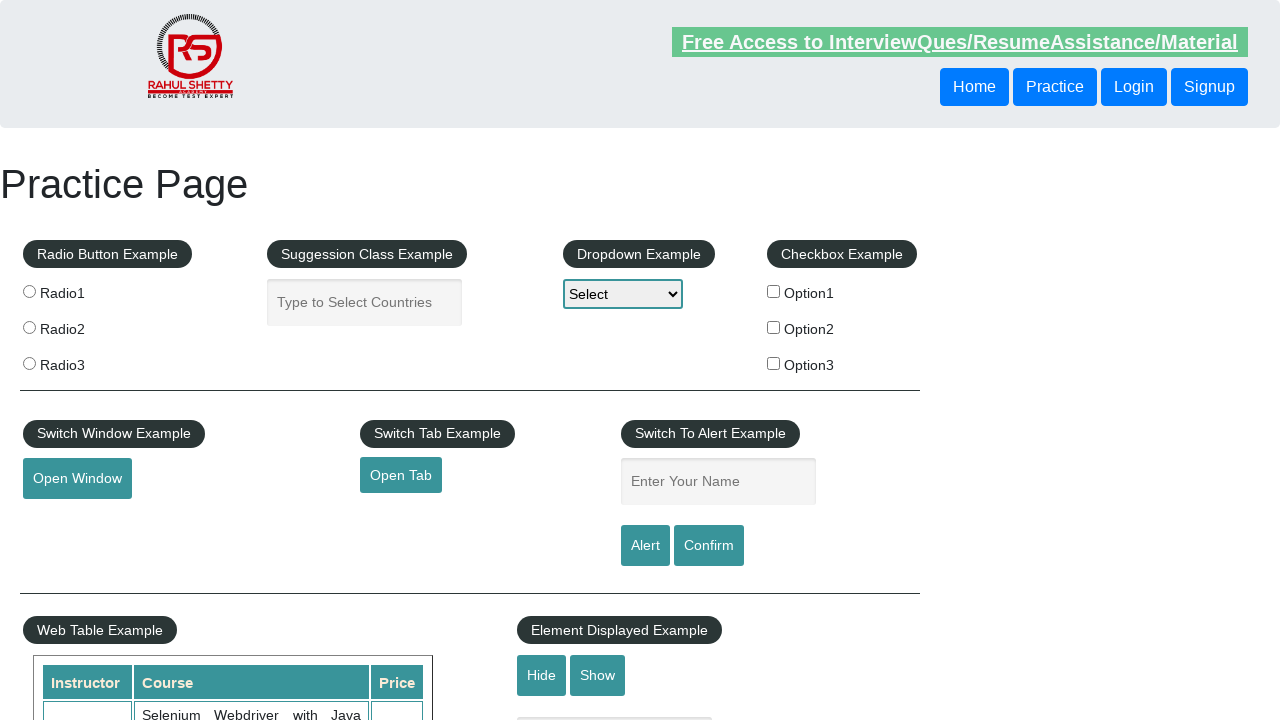

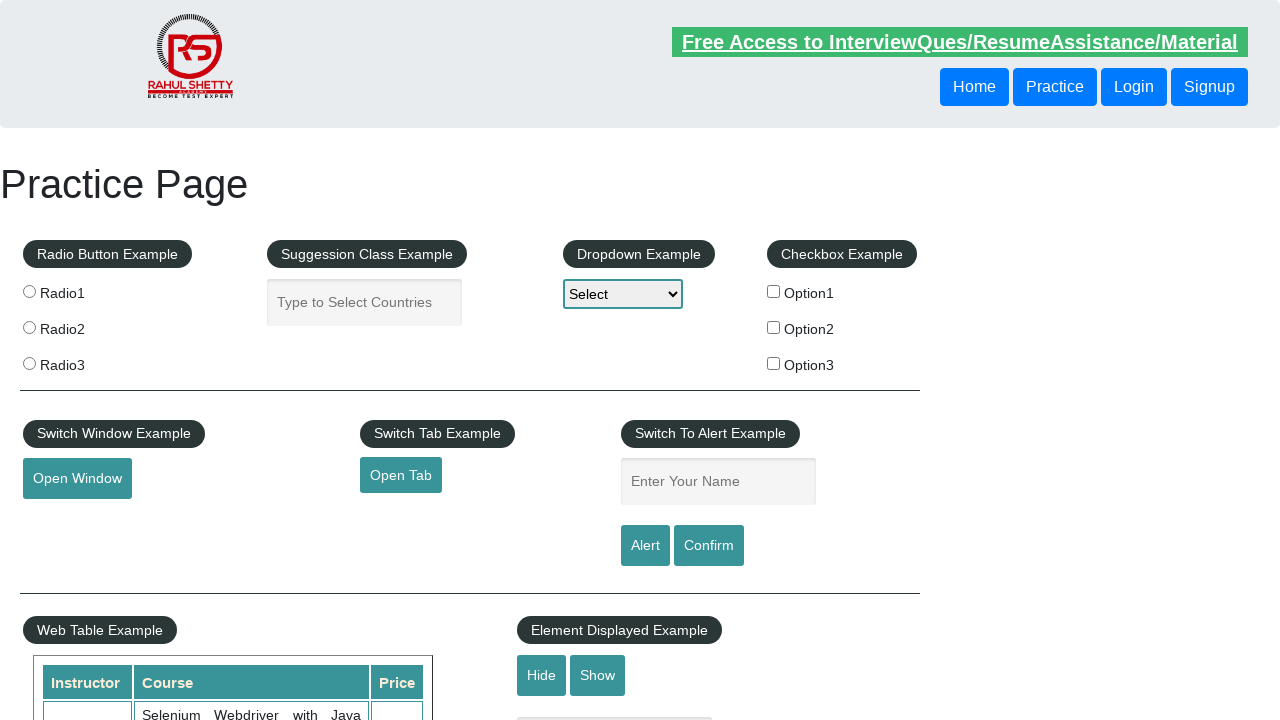